Navigates to Rahul Shetty Academy's Selenium Practice page and verifies it loads successfully

Starting URL: https://rahulshettyacademy.com/seleniumPractise/#/

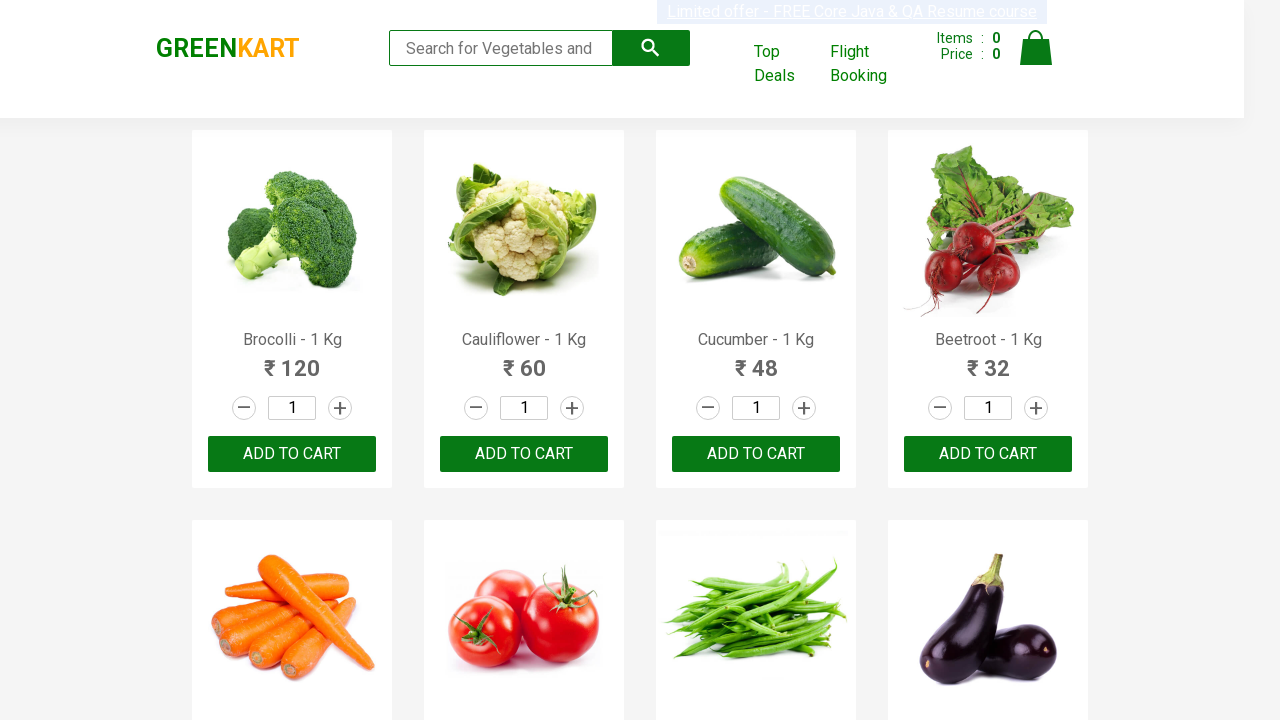

Waited for page DOM content to load
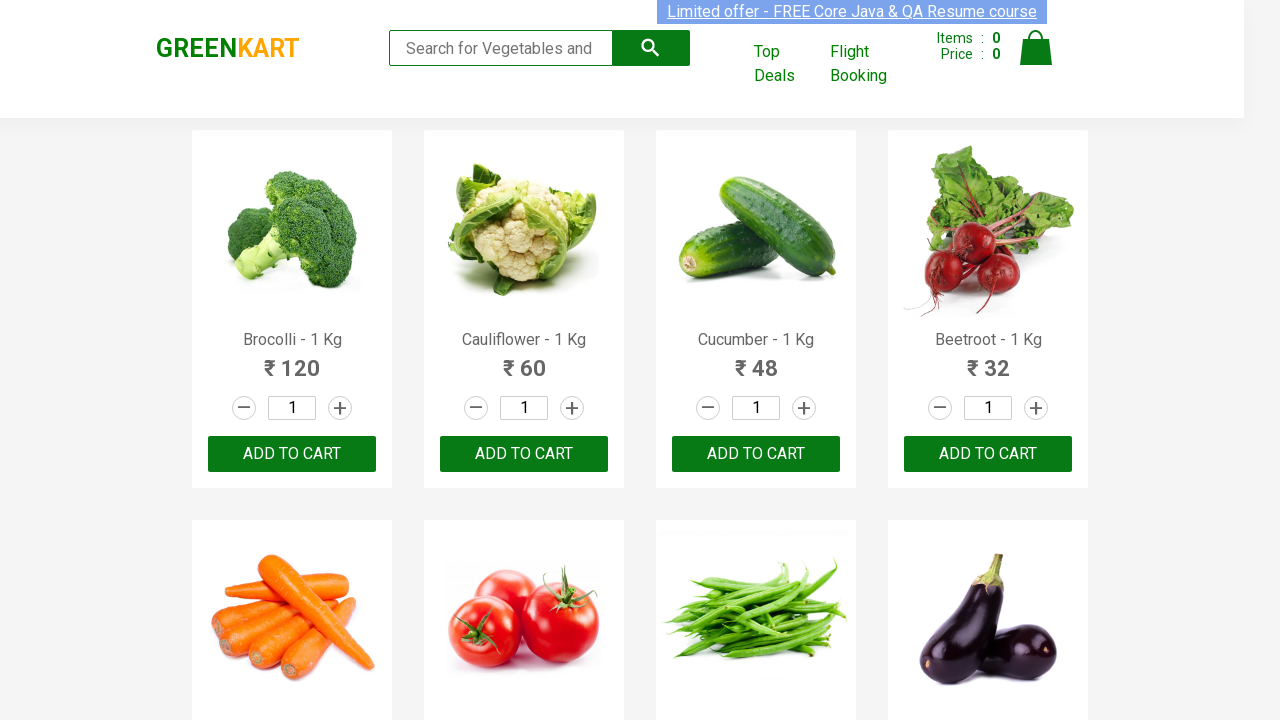

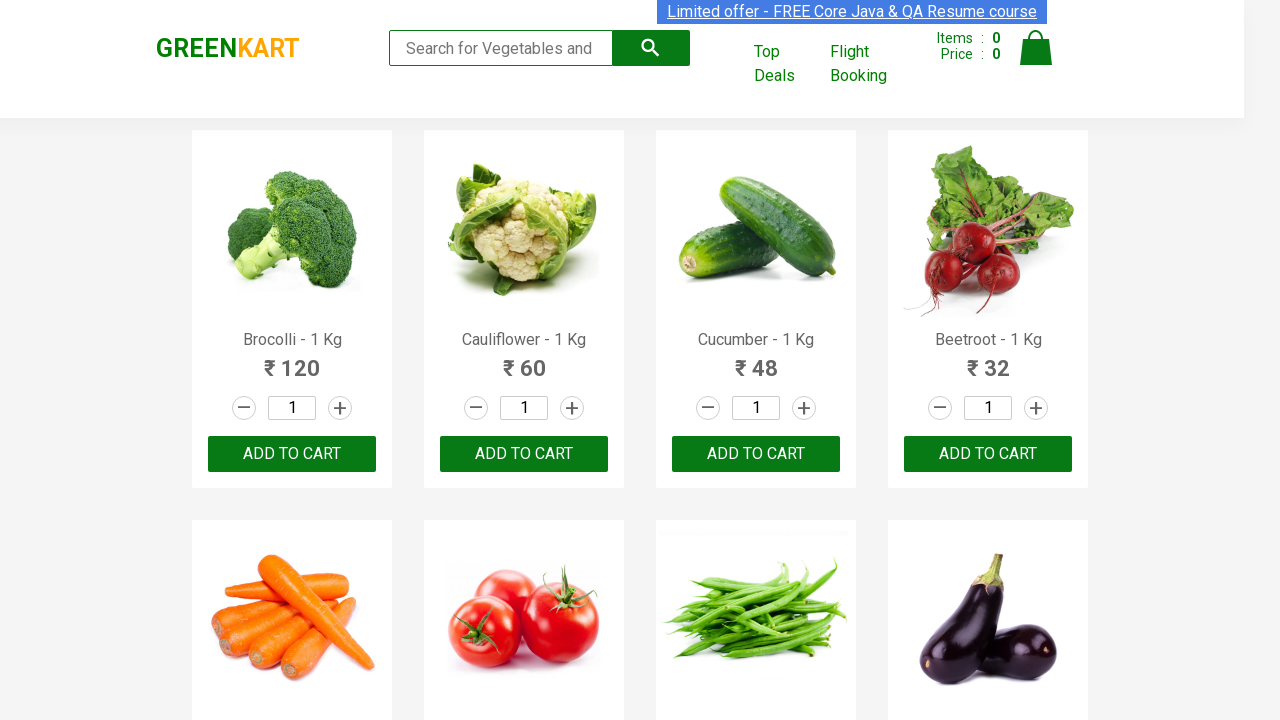